Tests login form validation when password field is left empty but username is provided

Starting URL: https://www.saucedemo.com

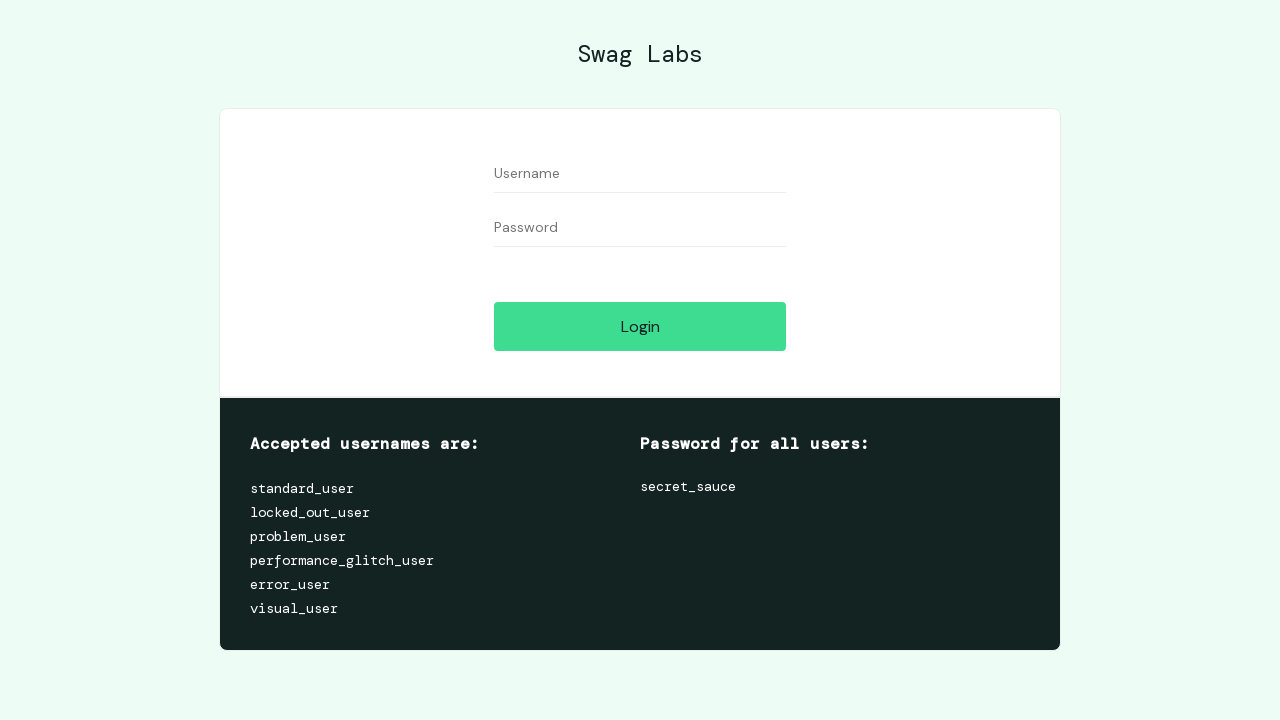

Filled username field with 'standard_user' on //*[@id="user-name"]
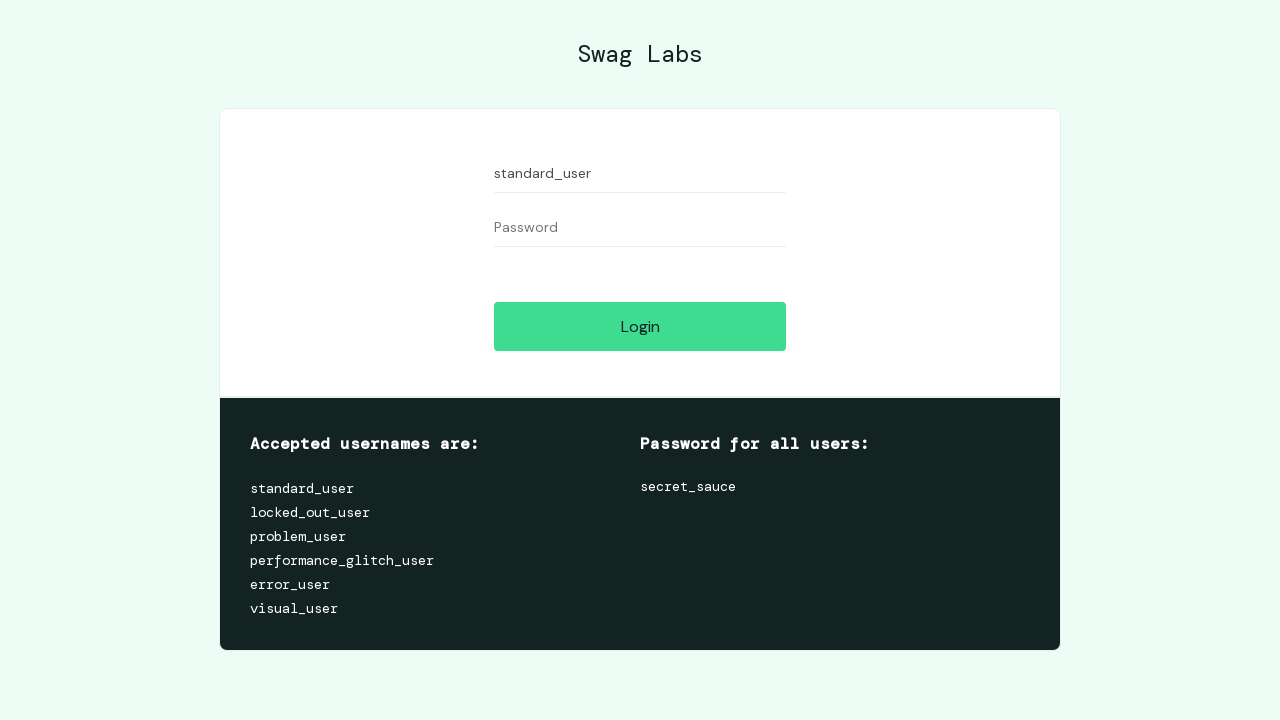

Clicked login button without entering password at (640, 326) on xpath=//*[@id="login-button"]
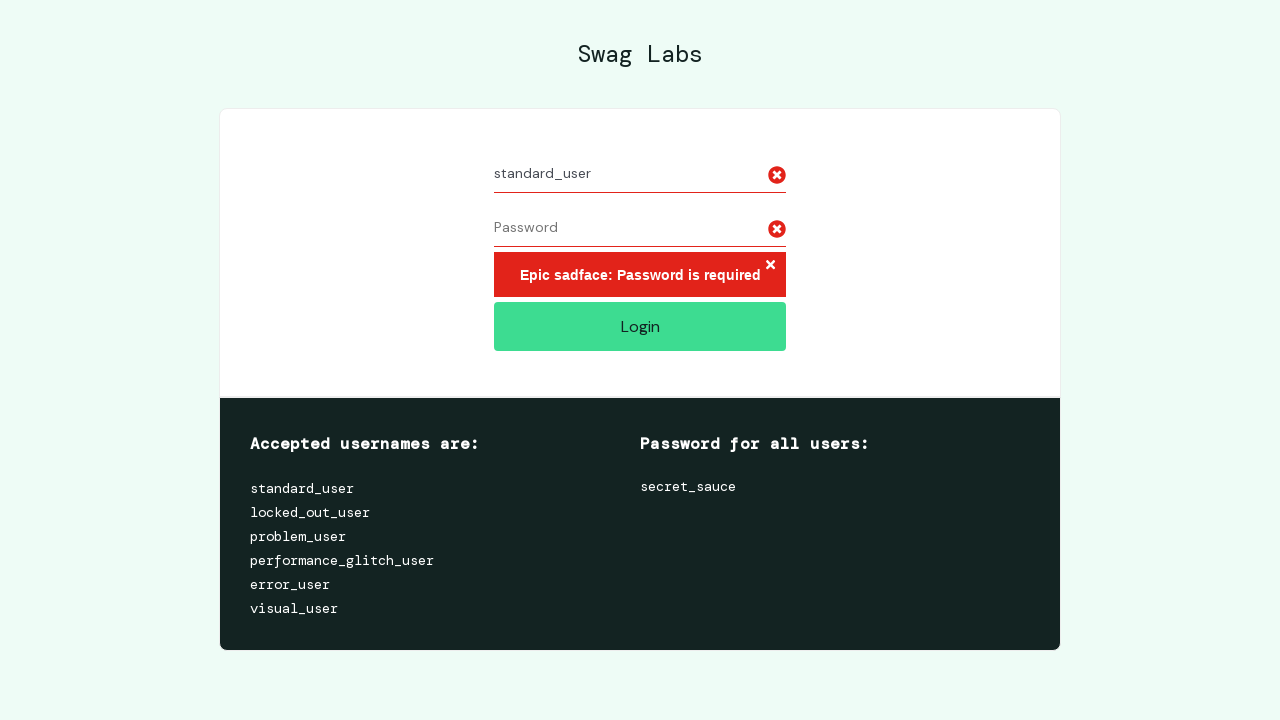

Error message element appeared on page
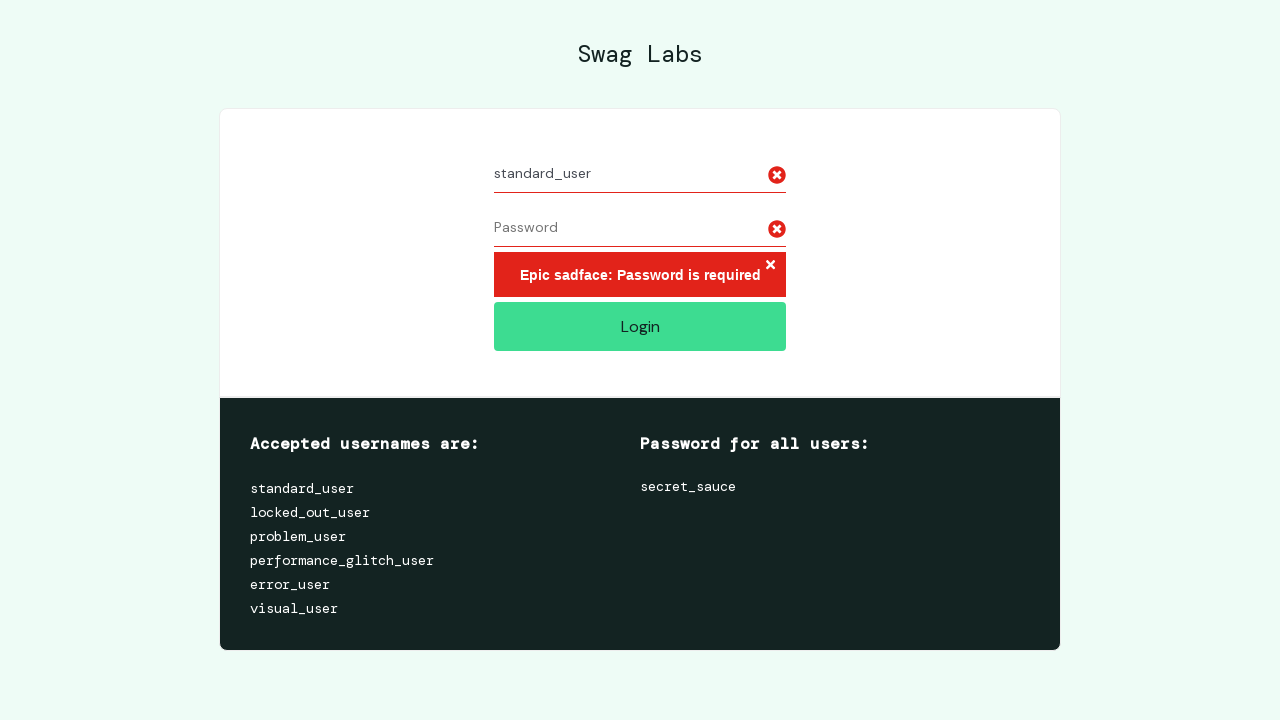

Retrieved error message text content
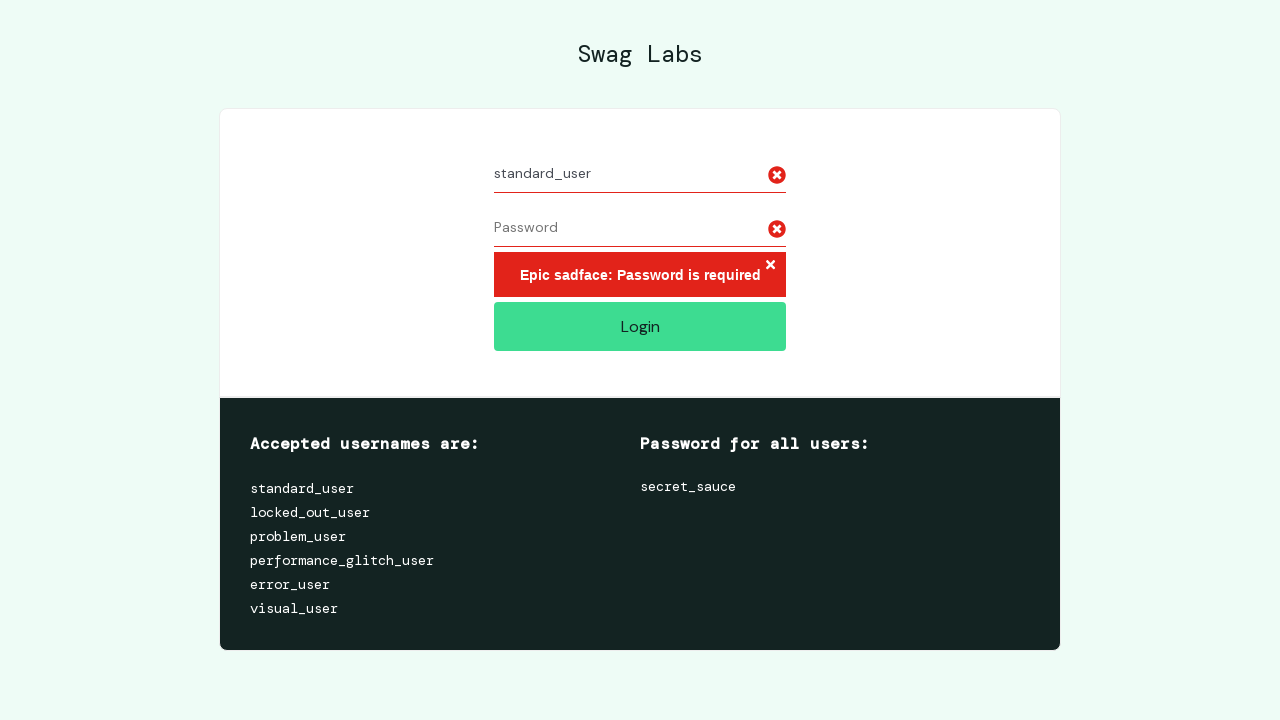

Verified error message contains 'Epic sadface: Password is required'
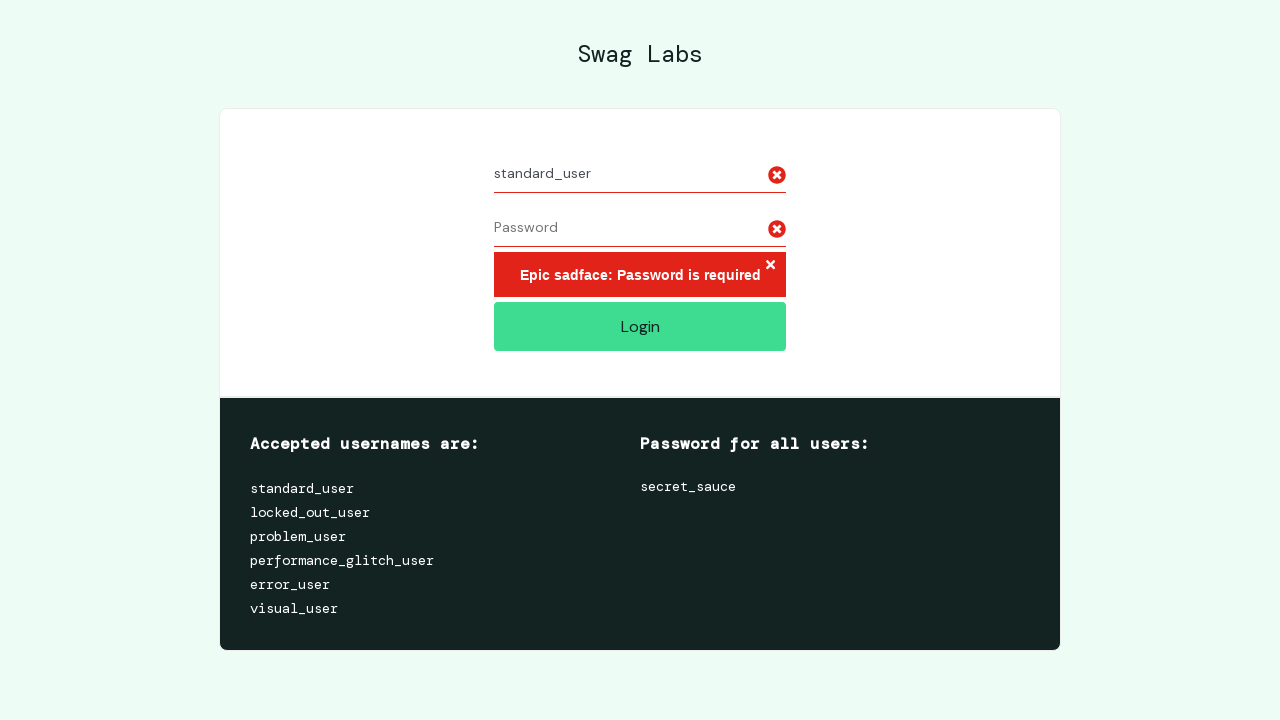

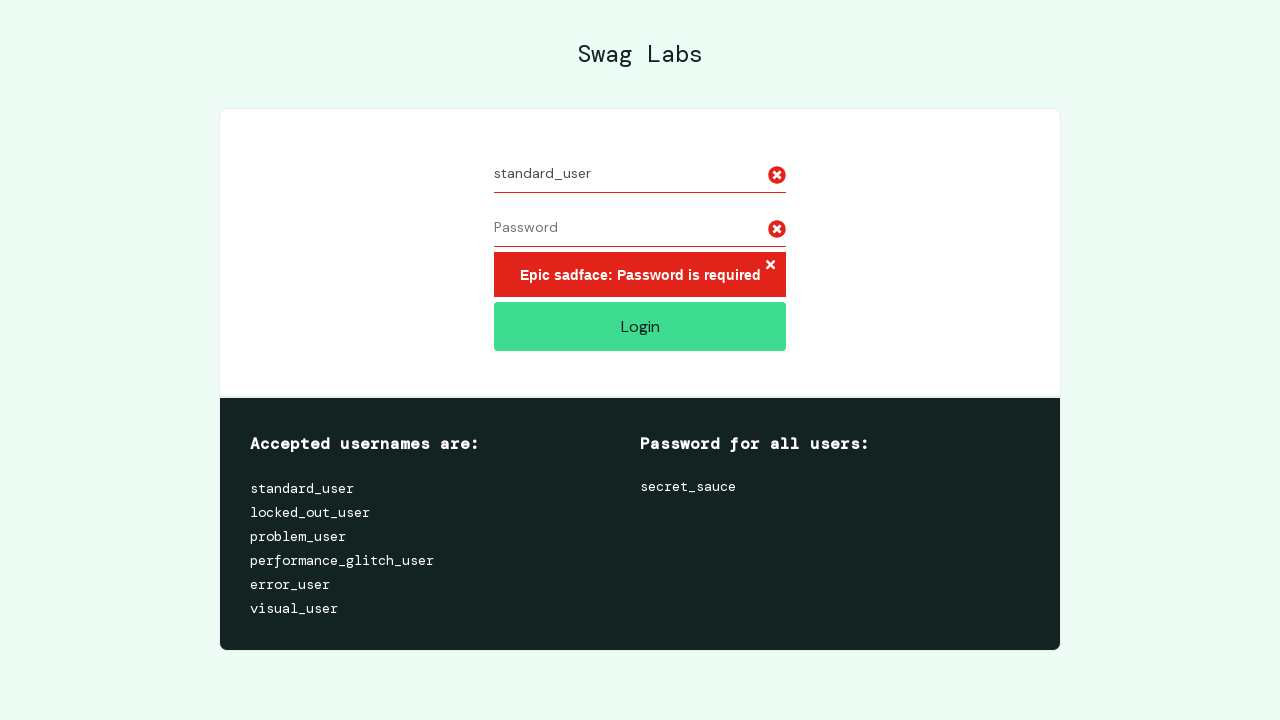